Tests adding a specific product (Beetroot) to the cart on a grocery shopping practice site by iterating through product listings and clicking the add button for the matching item

Starting URL: https://rahulshettyacademy.com/seleniumPractise/#/

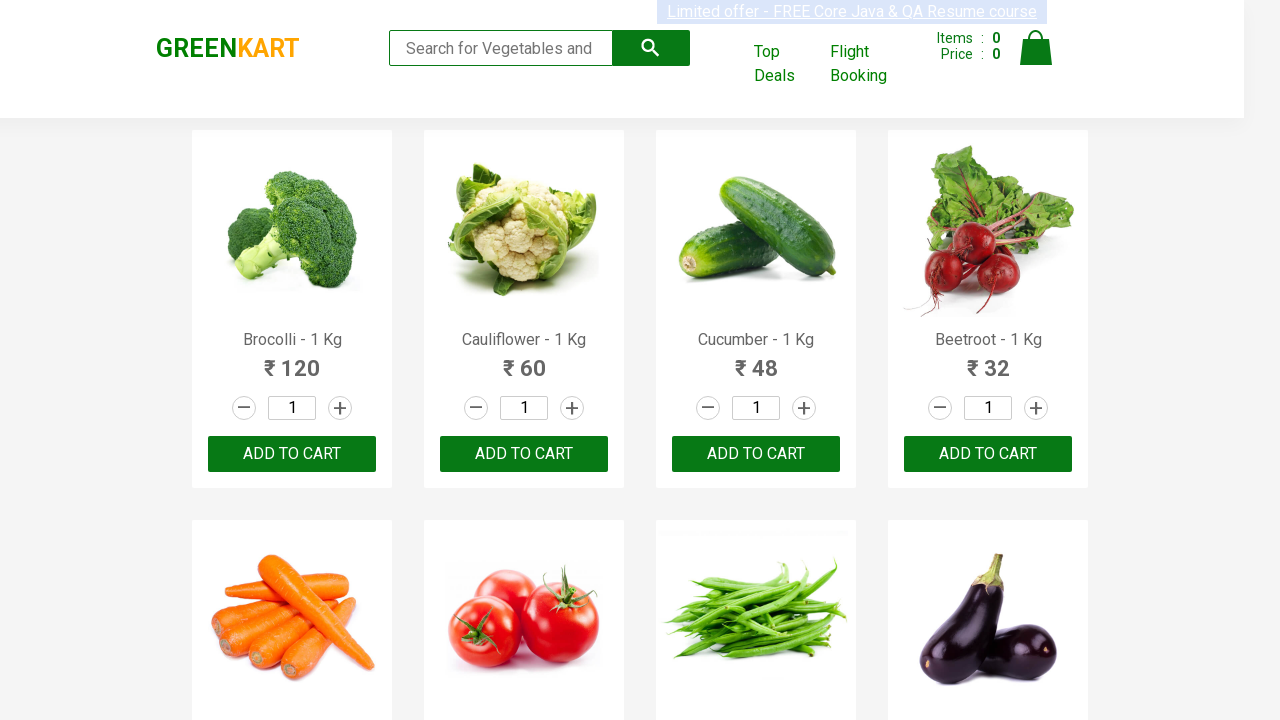

Waited for product listings to load
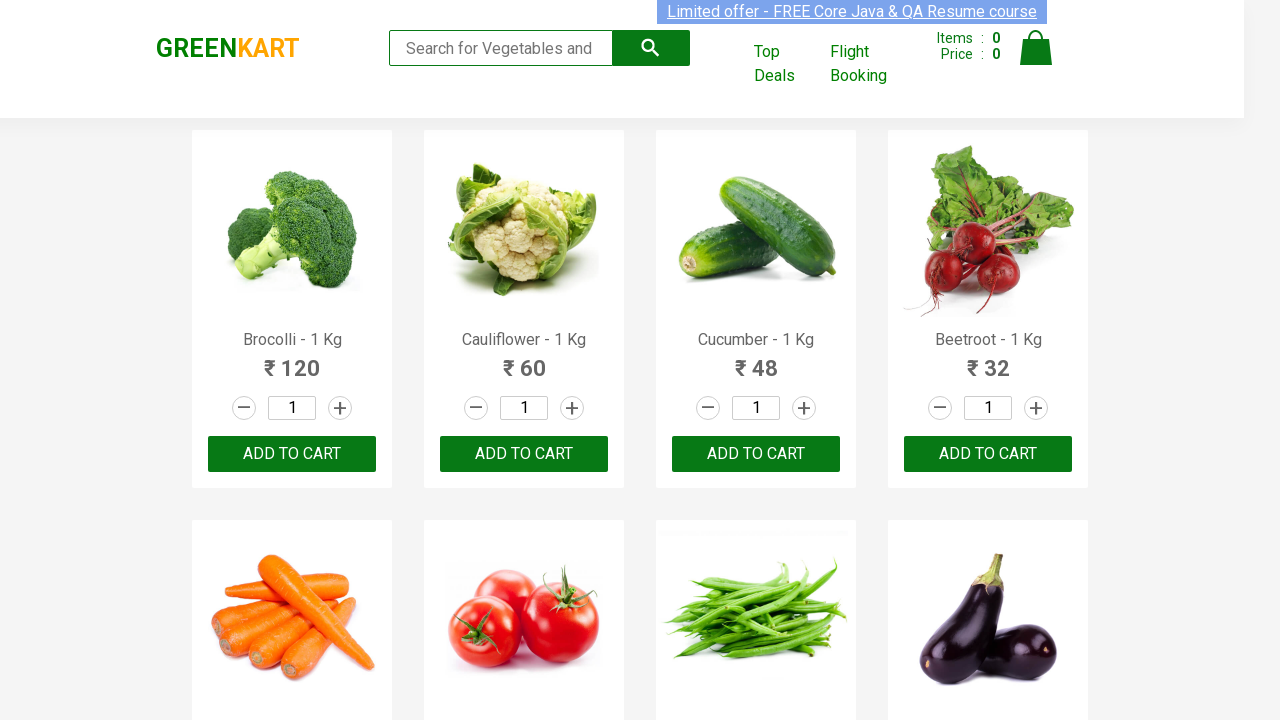

Retrieved all product name elements from the page
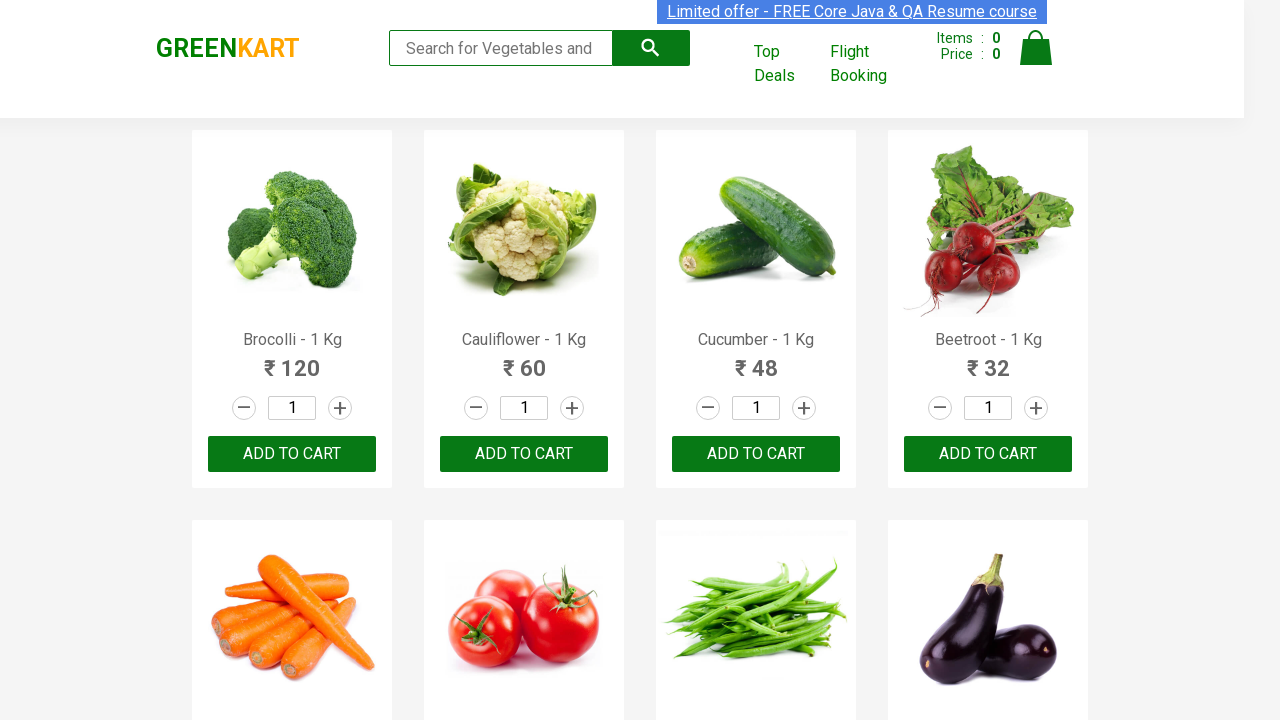

Checked product at index 0: Brocolli - 1 Kg
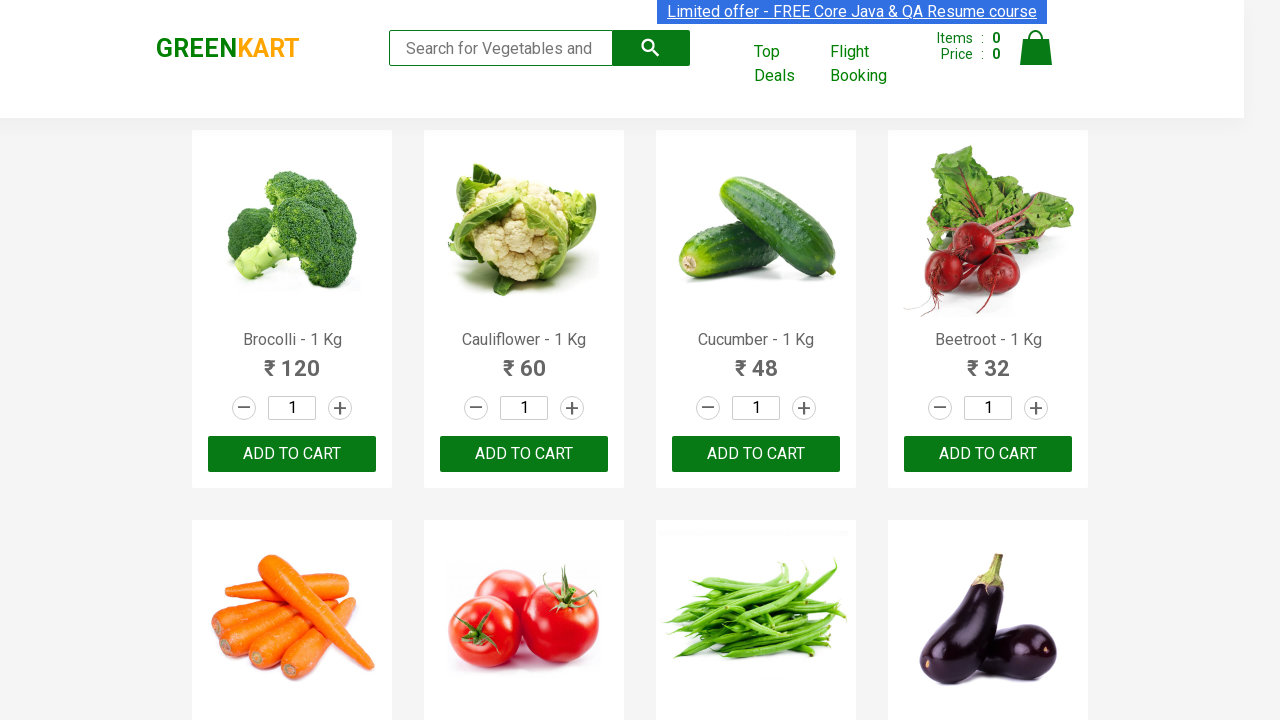

Checked product at index 1: Cauliflower - 1 Kg
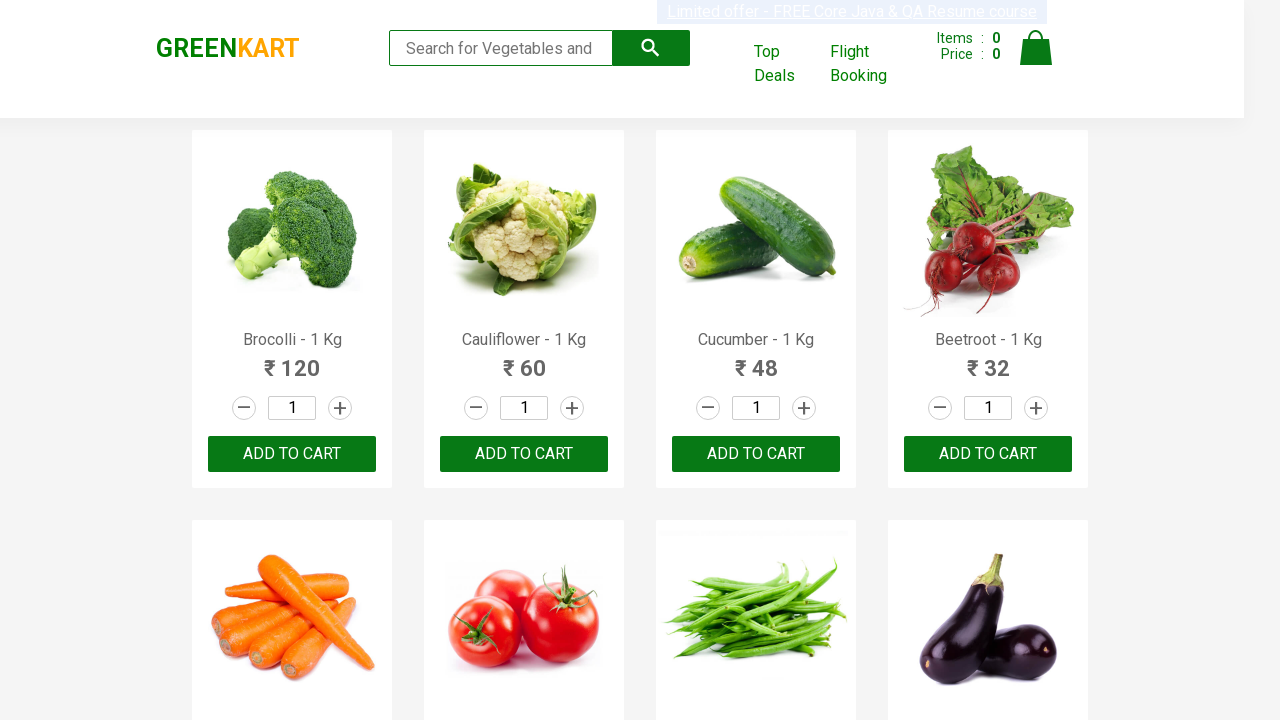

Checked product at index 2: Cucumber - 1 Kg
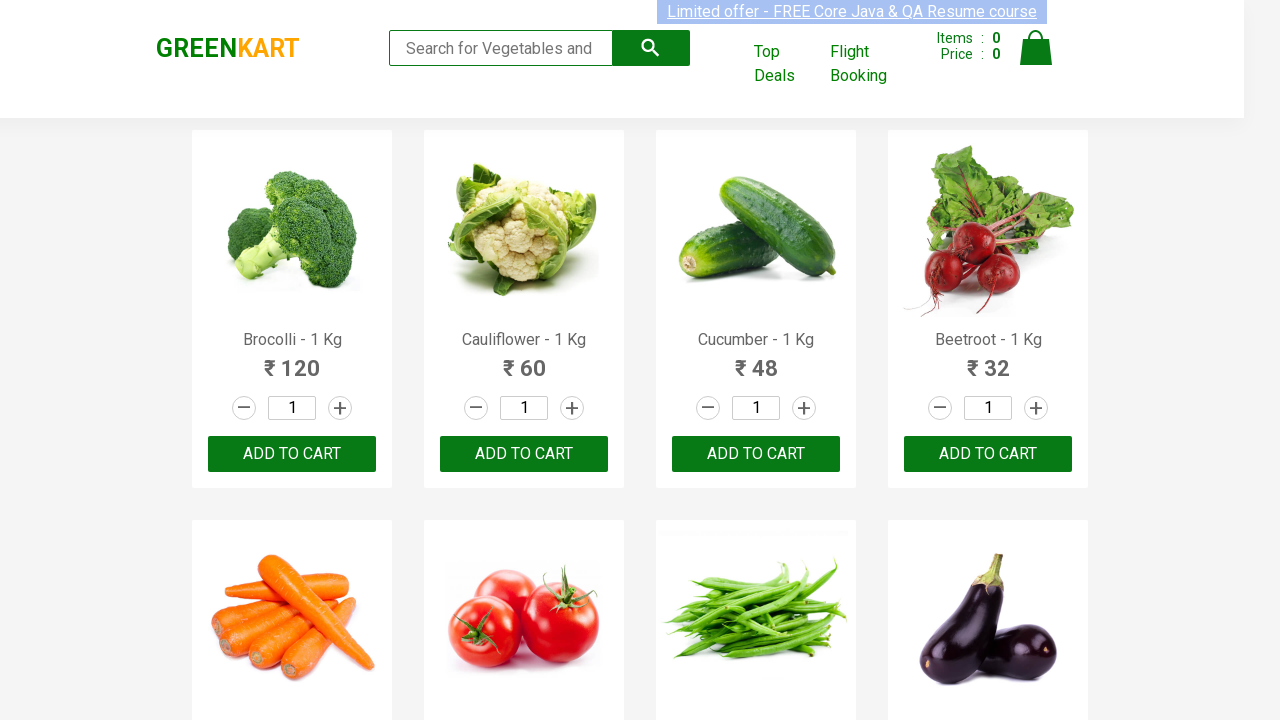

Checked product at index 3: Beetroot - 1 Kg
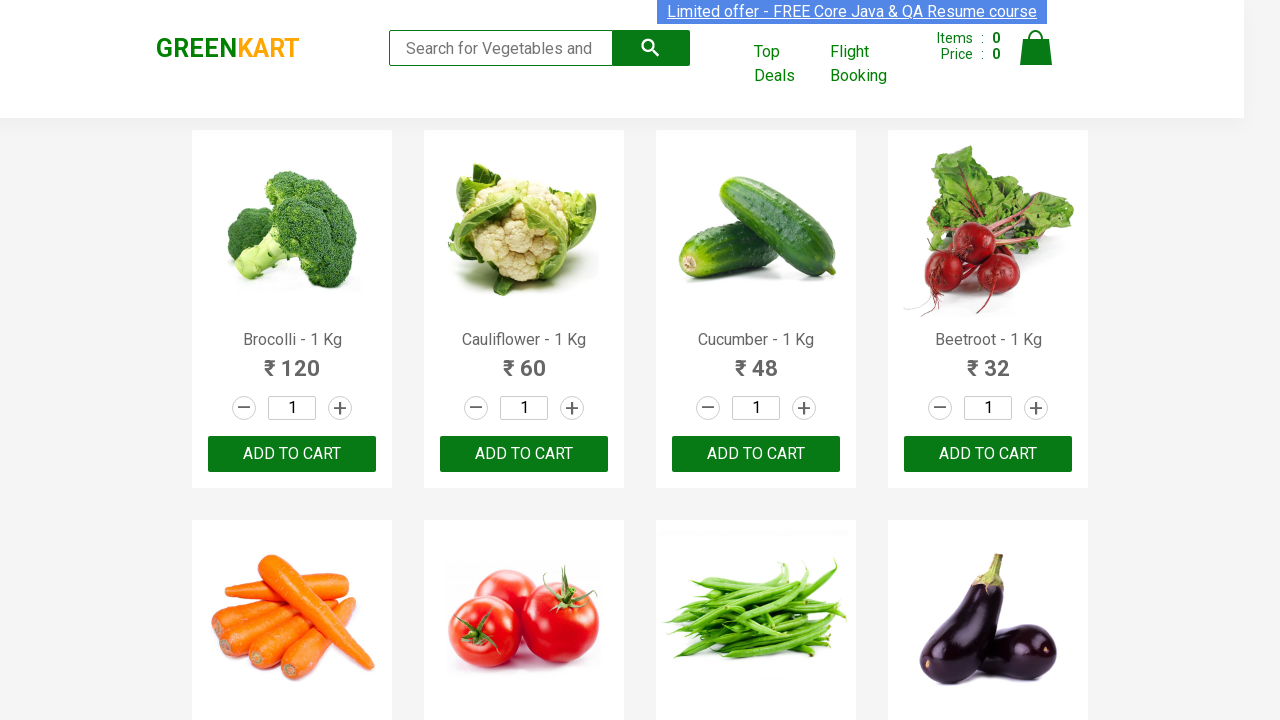

Clicked 'Add to Cart' button for Beetroot at (988, 454) on xpath=//div[@class='product-action']/button >> nth=3
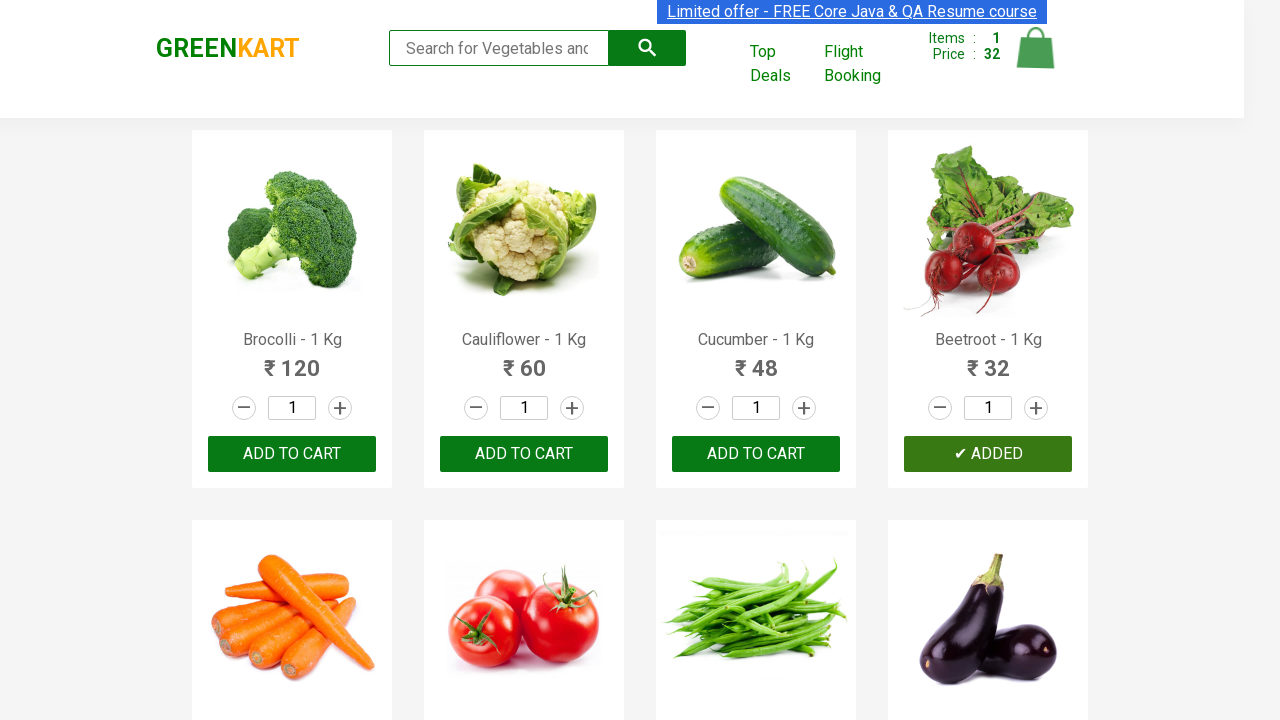

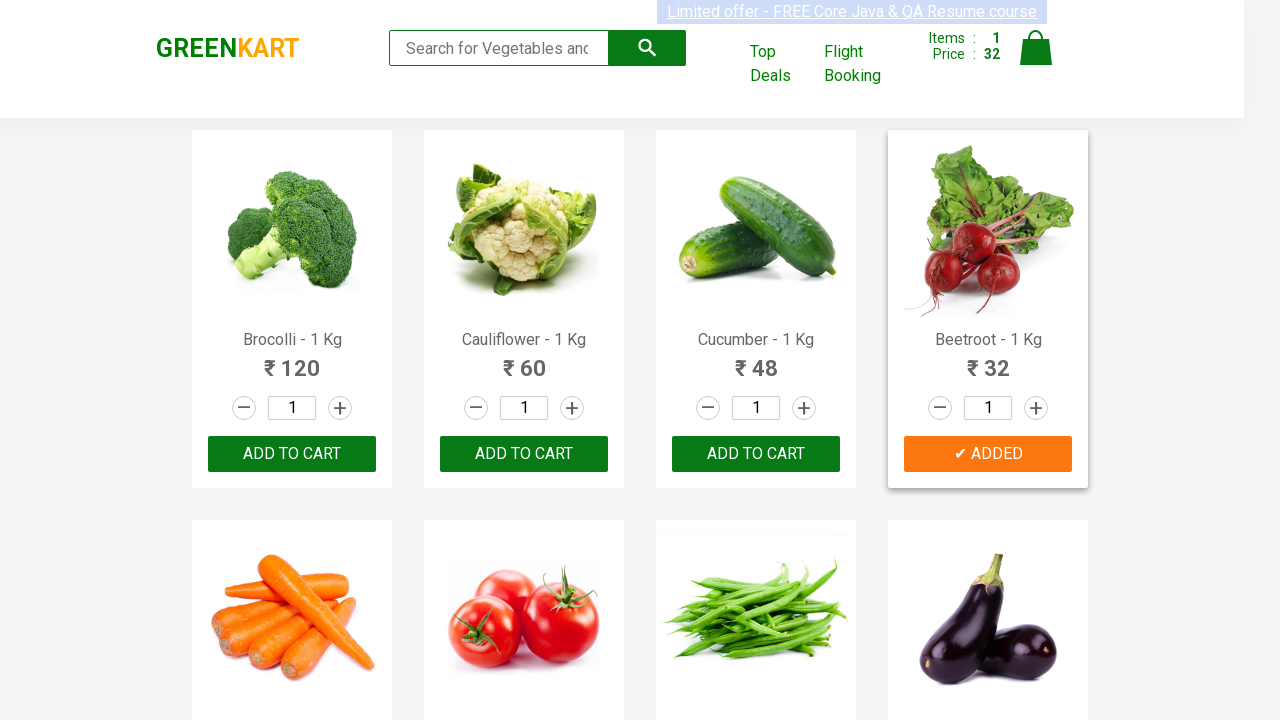